Tests A/B test opt-out functionality by visiting the page, checking if in an A/B test group, adding an opt-out cookie, refreshing, and verifying the page shows "No A/B Test"

Starting URL: http://the-internet.herokuapp.com/abtest

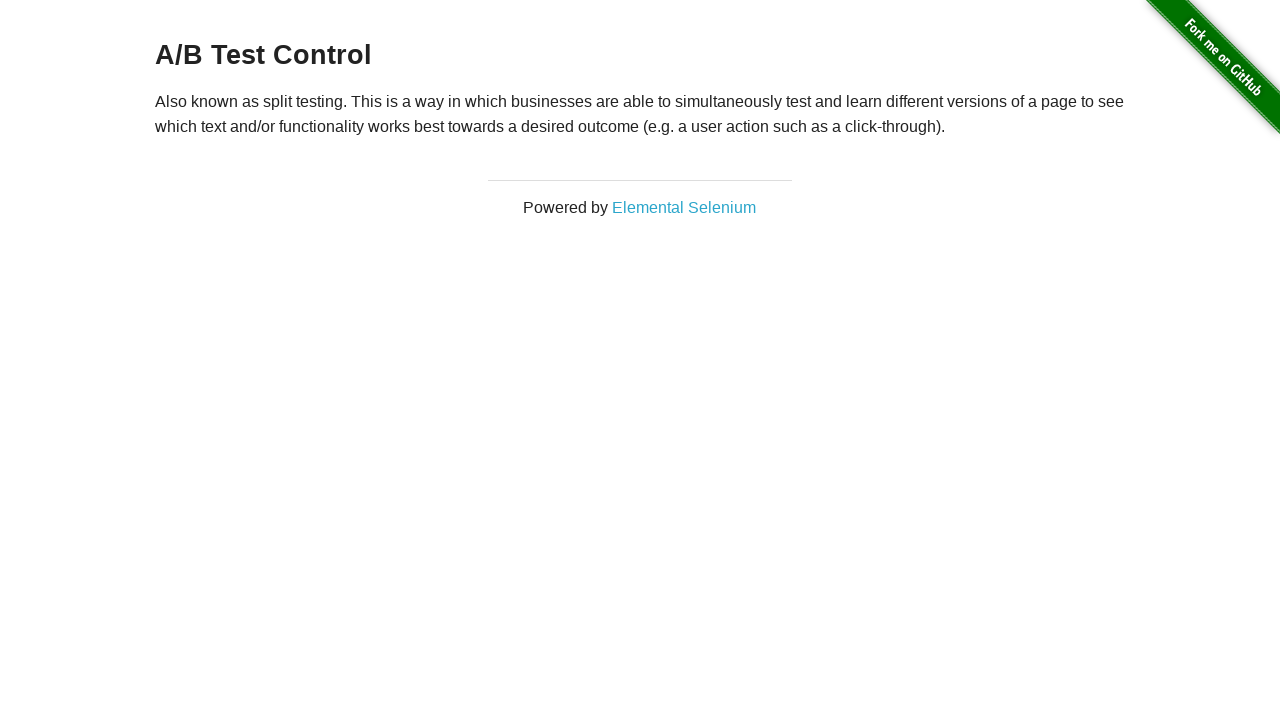

Retrieved initial heading text from page
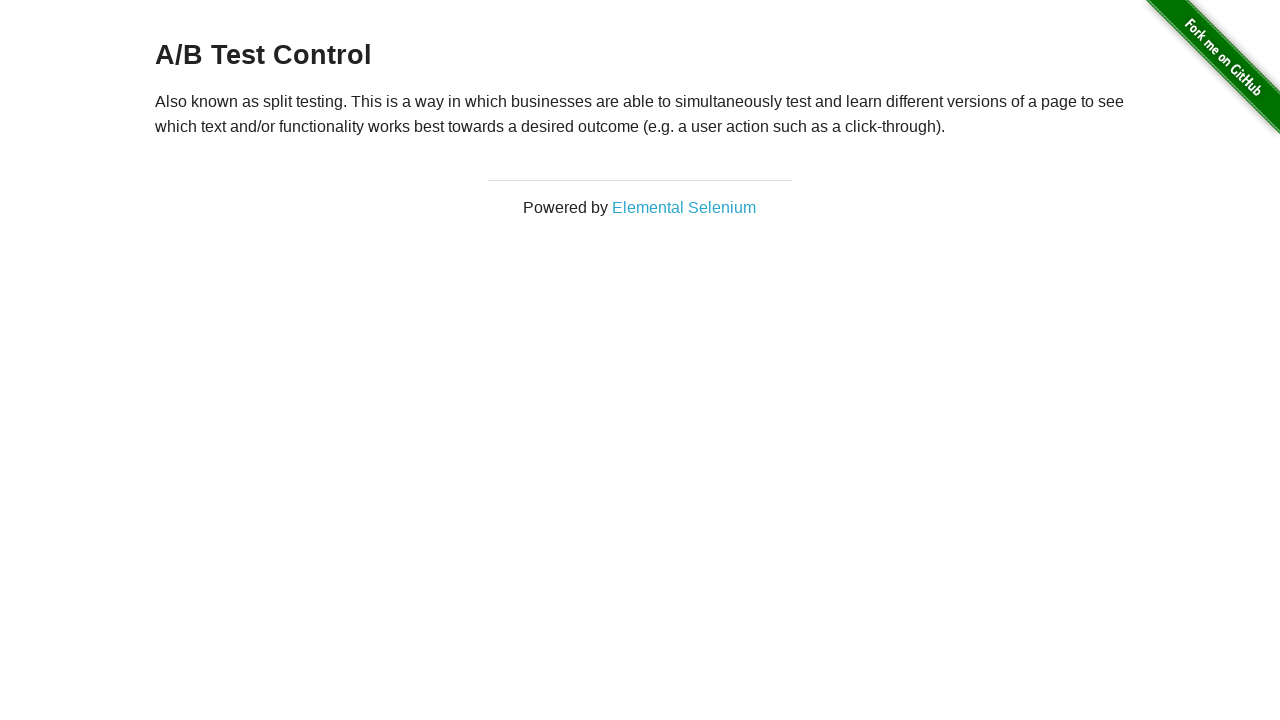

Added optimizelyOptOut cookie to opt out of A/B test
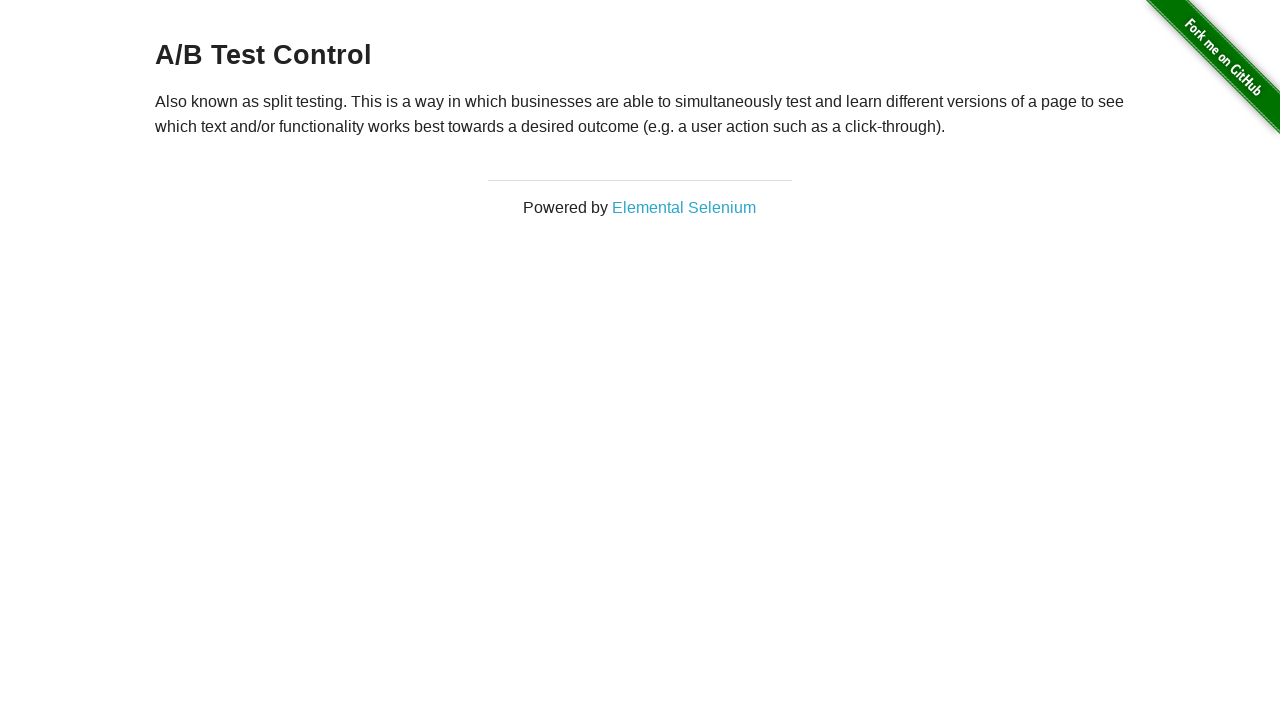

Reloaded page after adding opt-out cookie
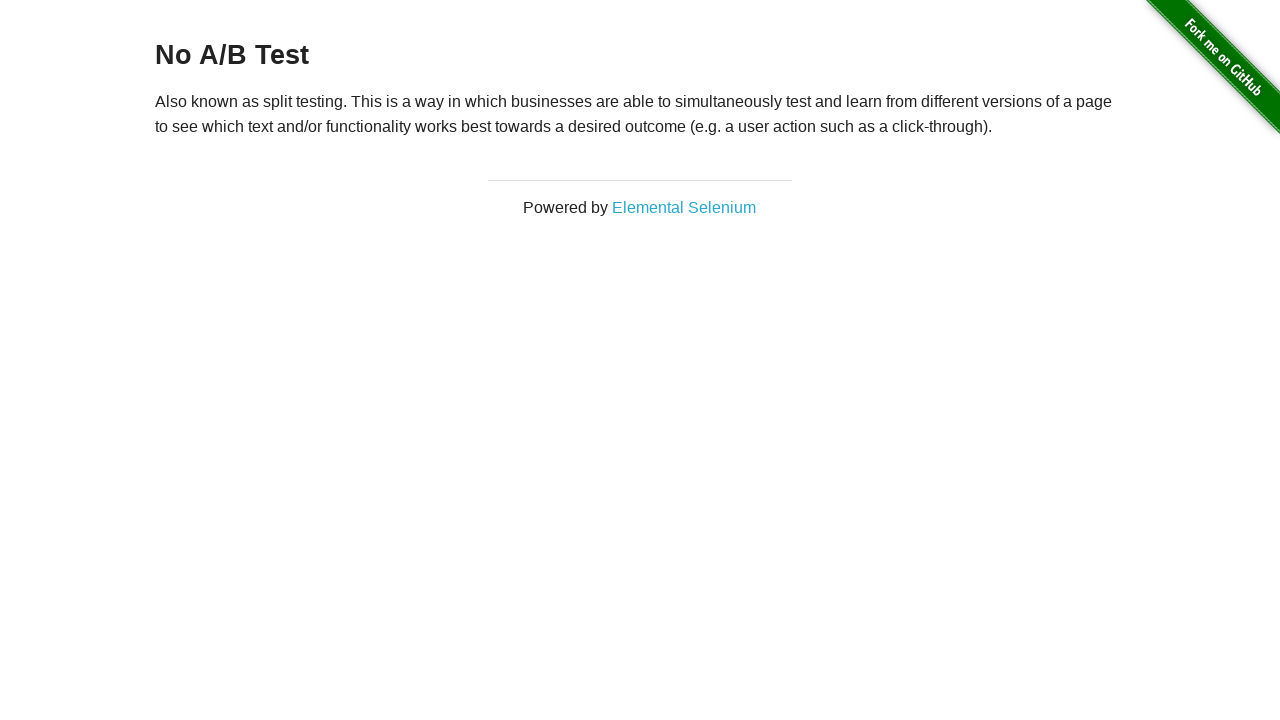

Retrieved updated heading text after page reload
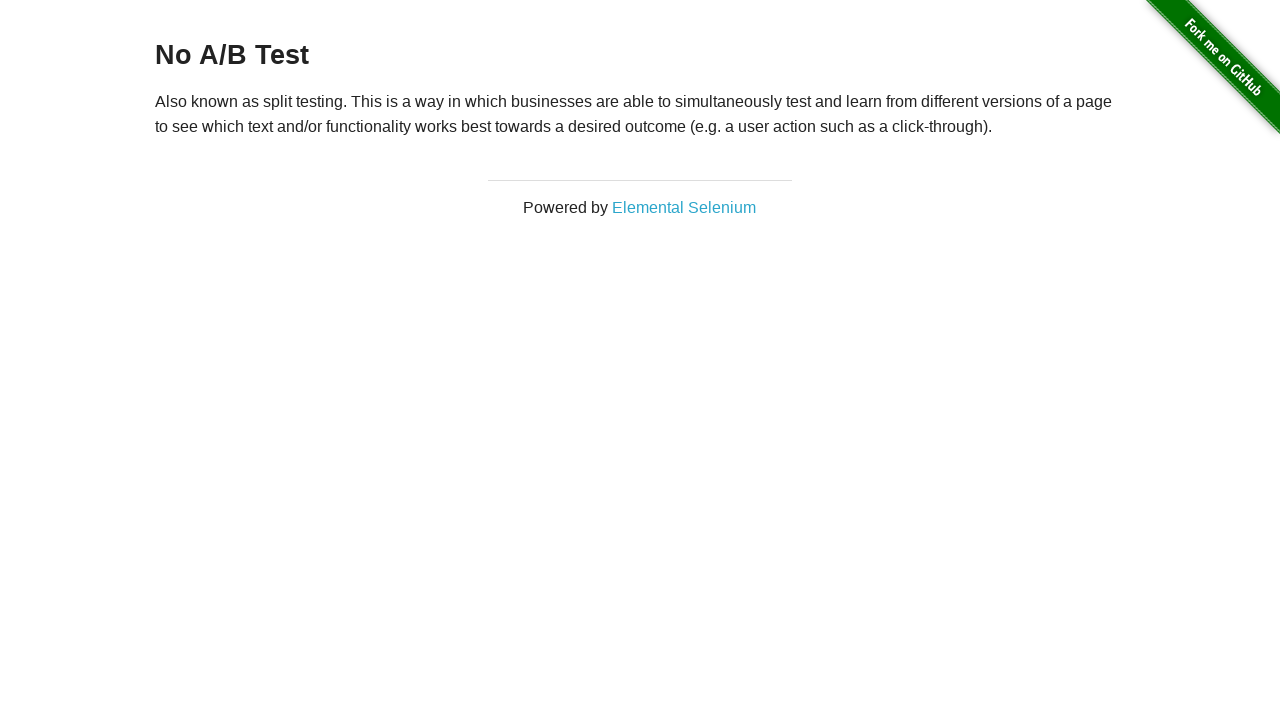

Verified heading text is 'No A/B Test' - successfully opted out of A/B test
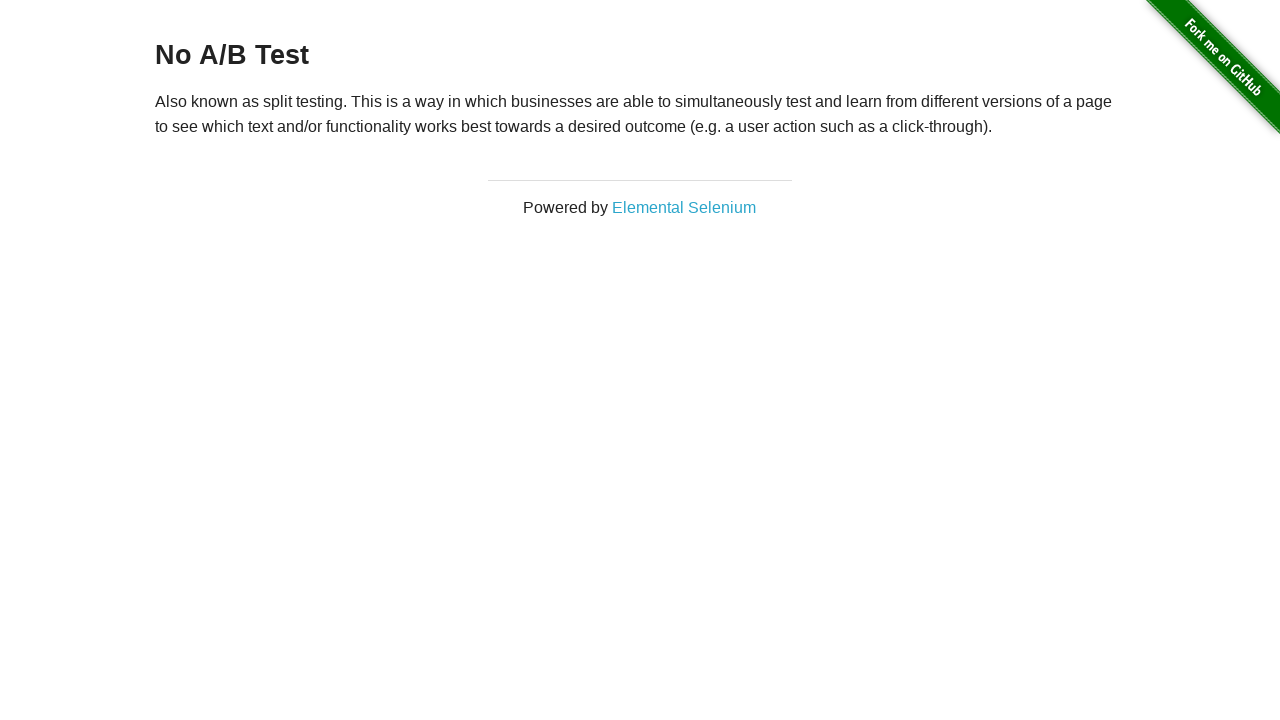

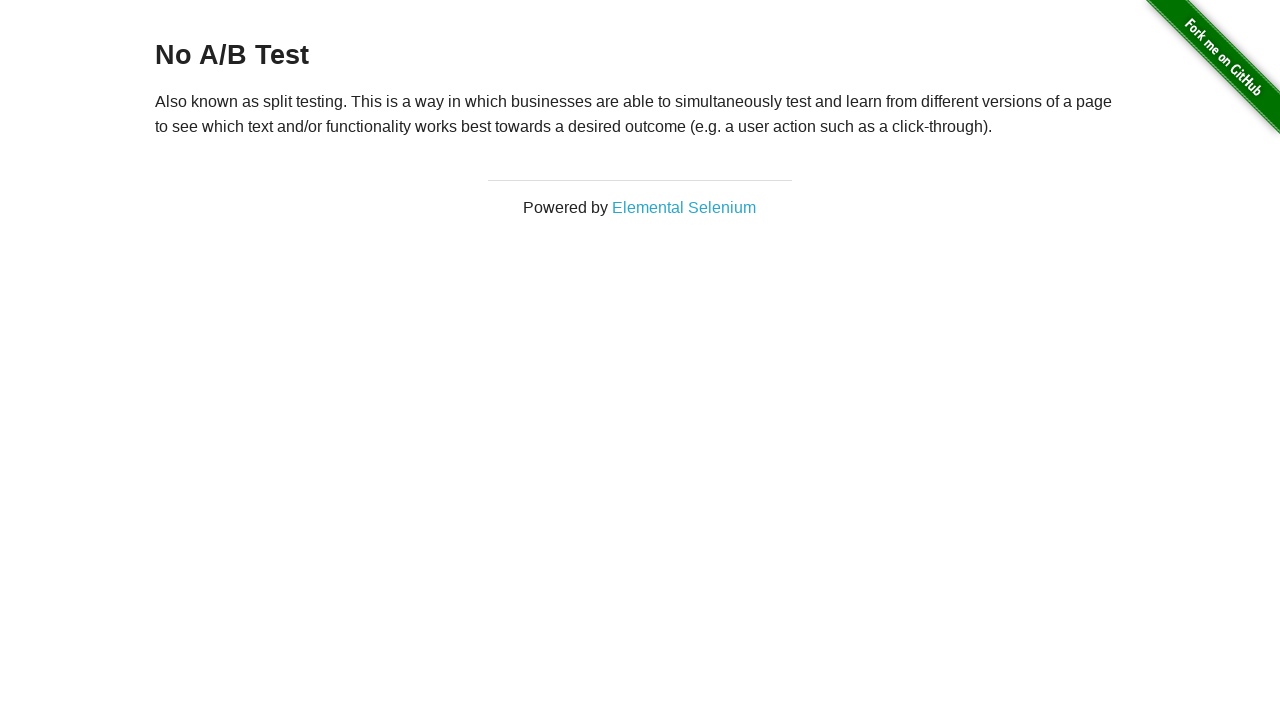